Tests editing only the name field of a power entry while keeping other fields unchanged, then verifies the name was updated.

Starting URL: https://site-tc1.vercel.app/

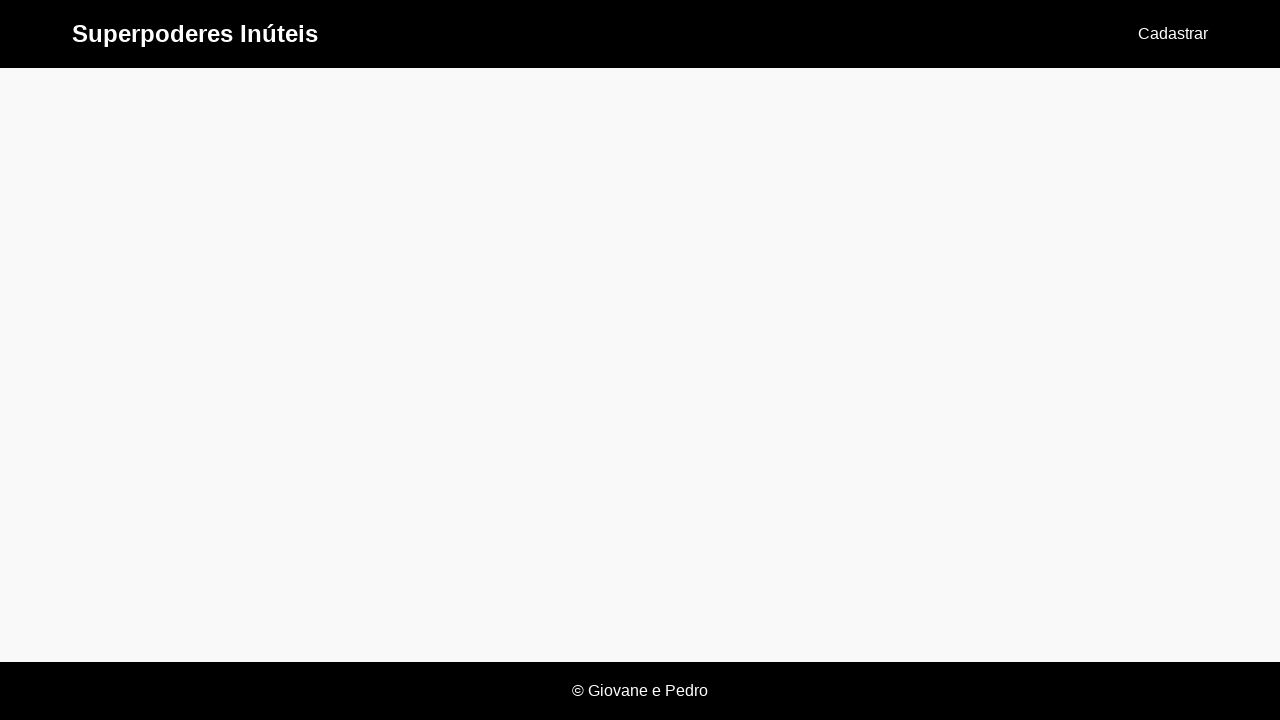

Clicked 'Cadastrar' link to navigate to registration page at (1173, 34) on text=Cadastrar
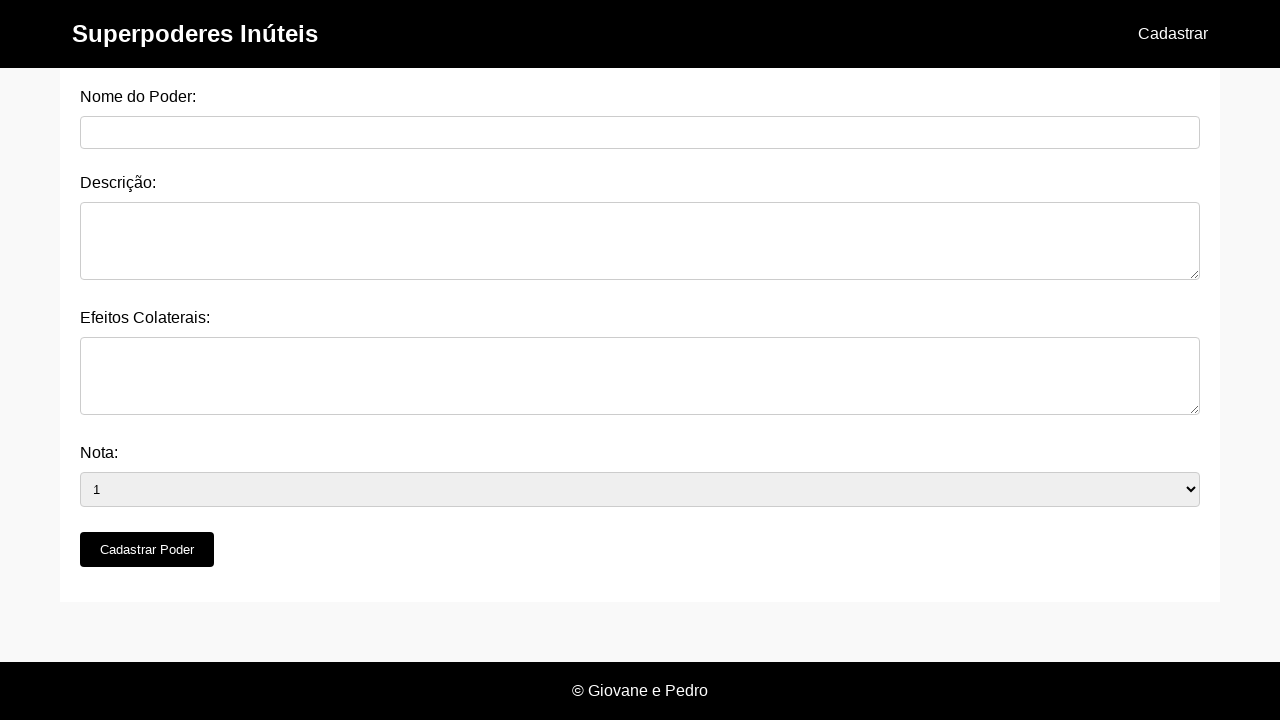

Filled power name field with 'Invisibility' on #nome_do_poder
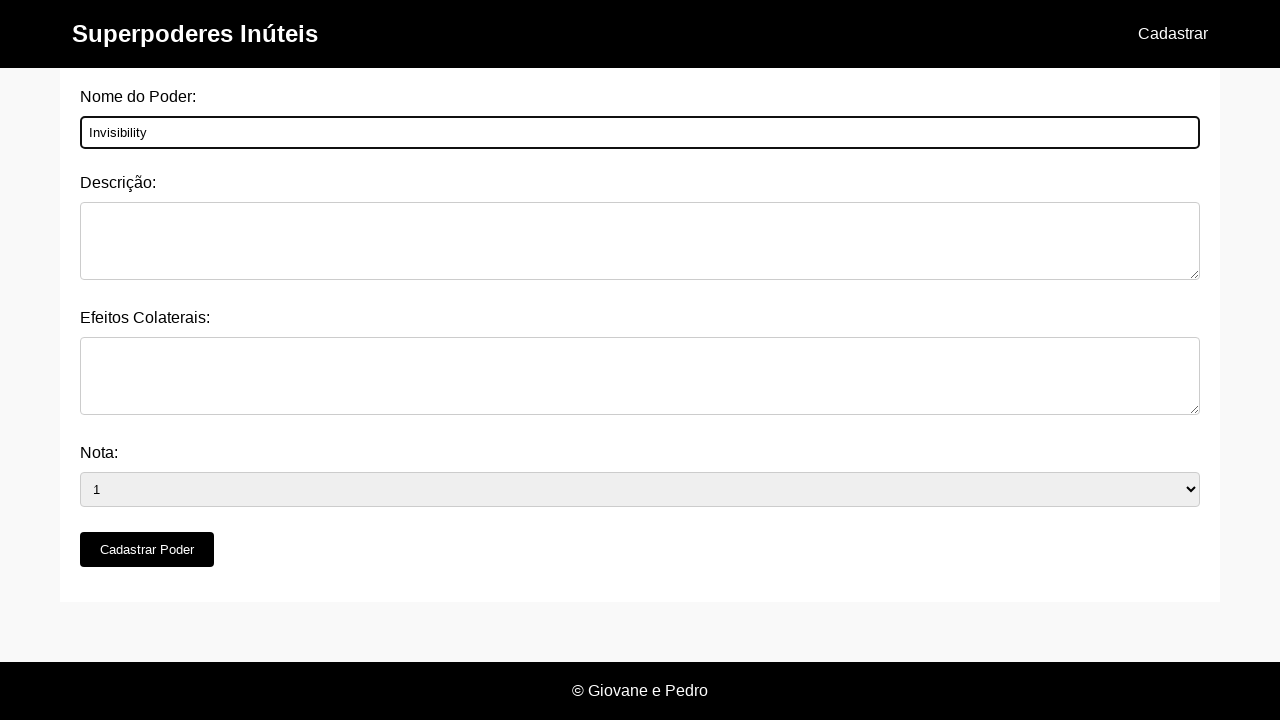

Filled description field with power description on #descricao
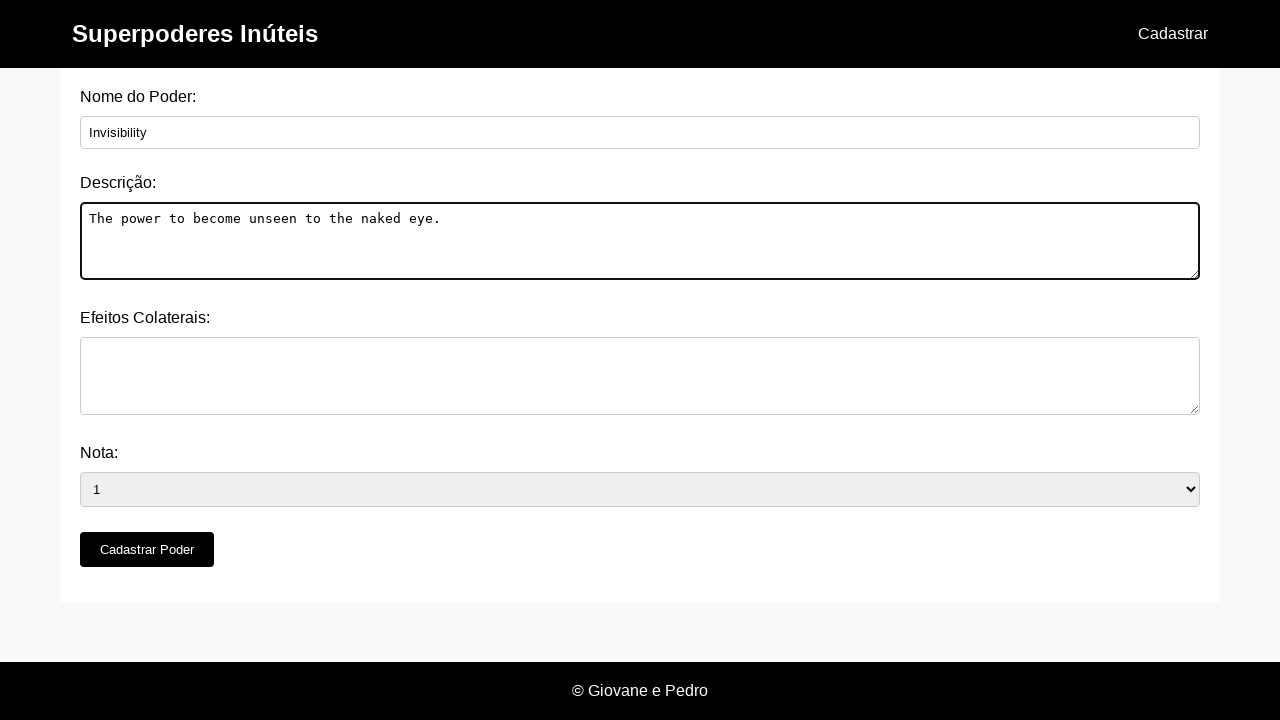

Filled side effects field with description on #efeitos_colaterais
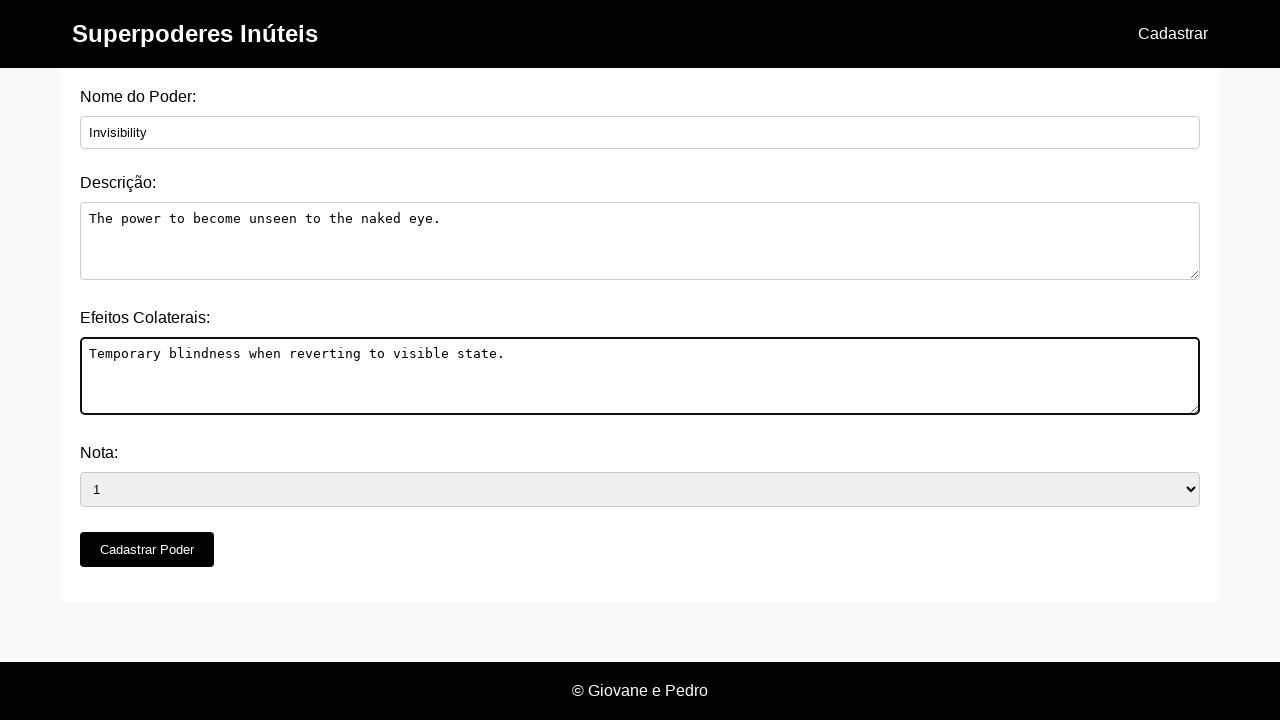

Selected rating option '4' from dropdown on #nota
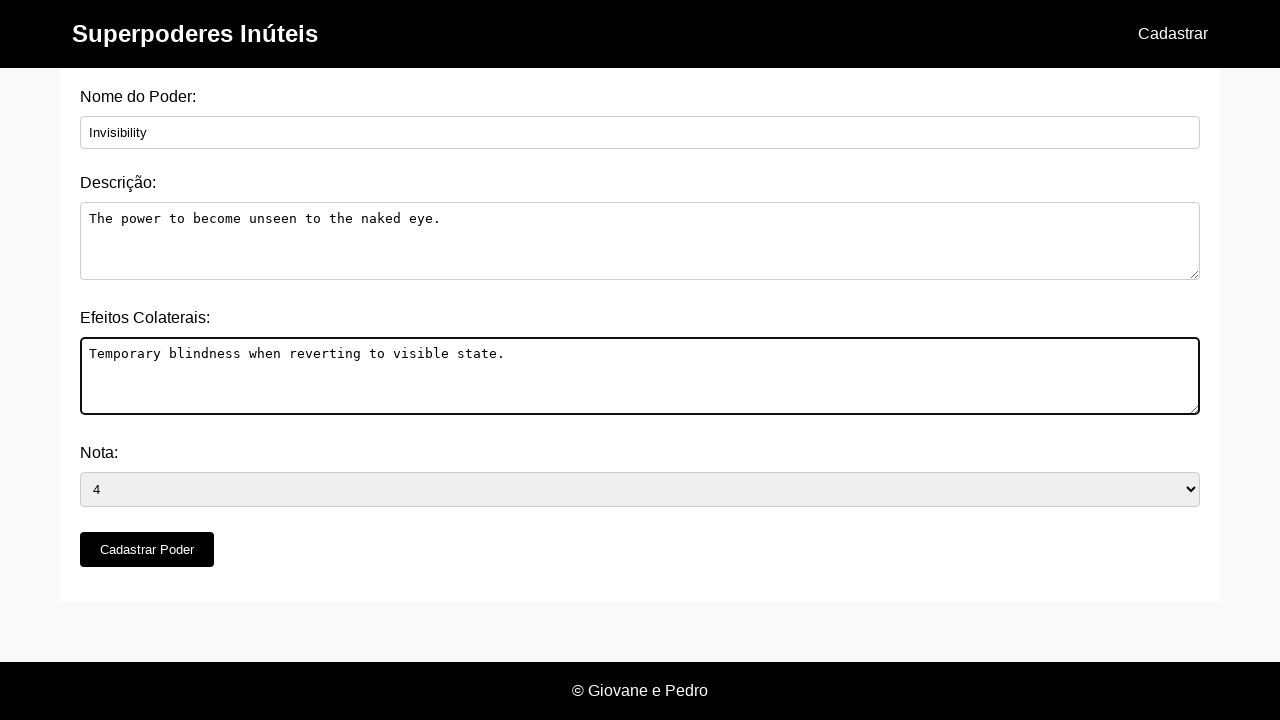

Clicked 'Cadastrar Poder' submit button to create power at (147, 550) on xpath=//button[@type='submit' and text()='Cadastrar Poder']
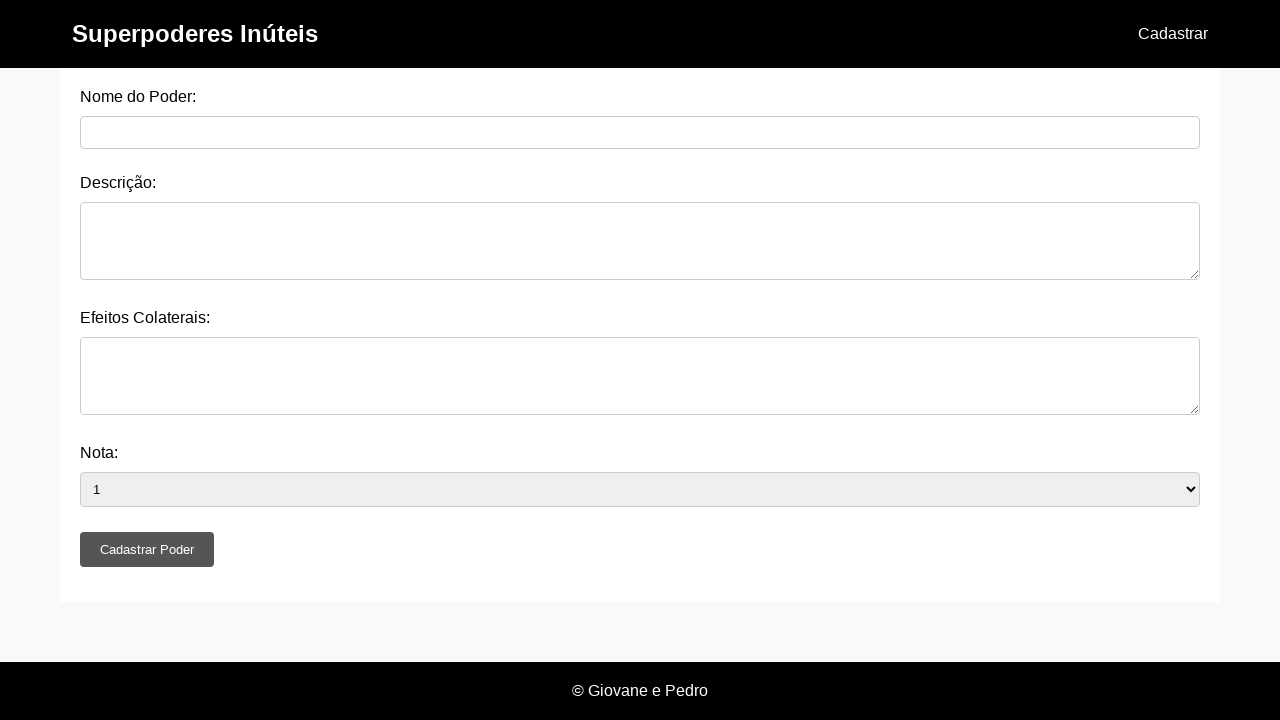

Waited 500ms for alert or form processing
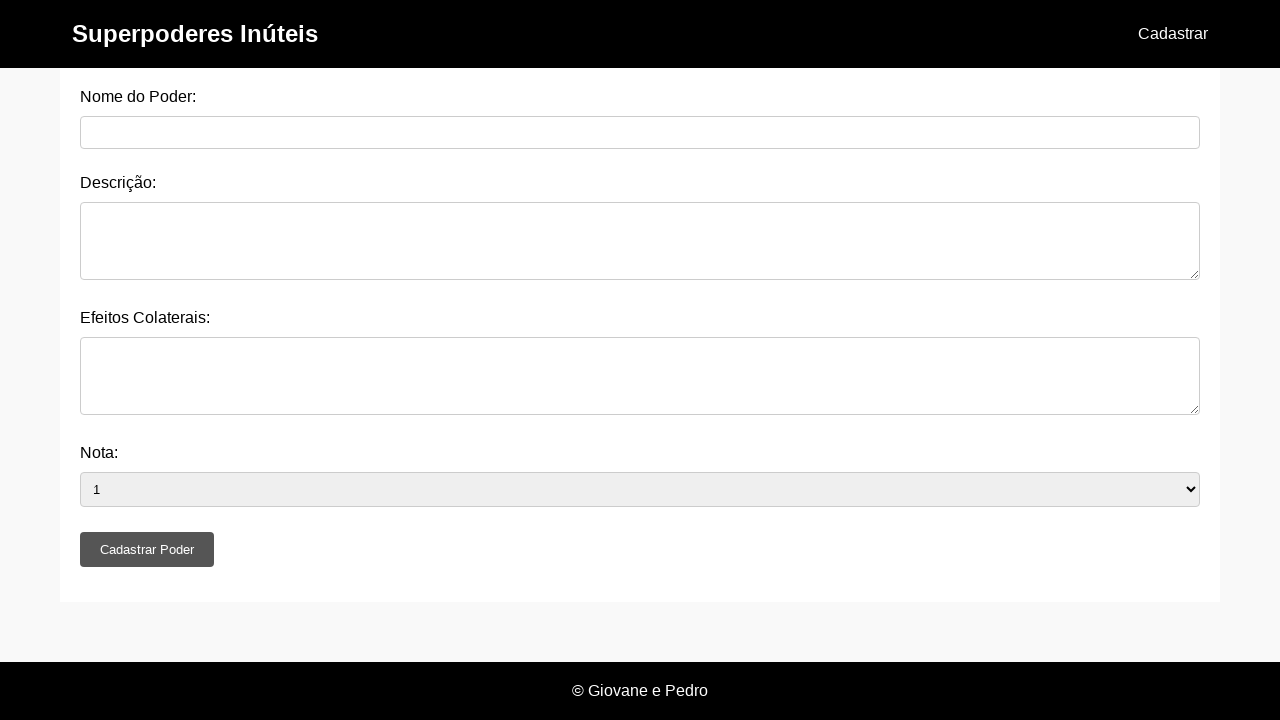

Navigated to home page
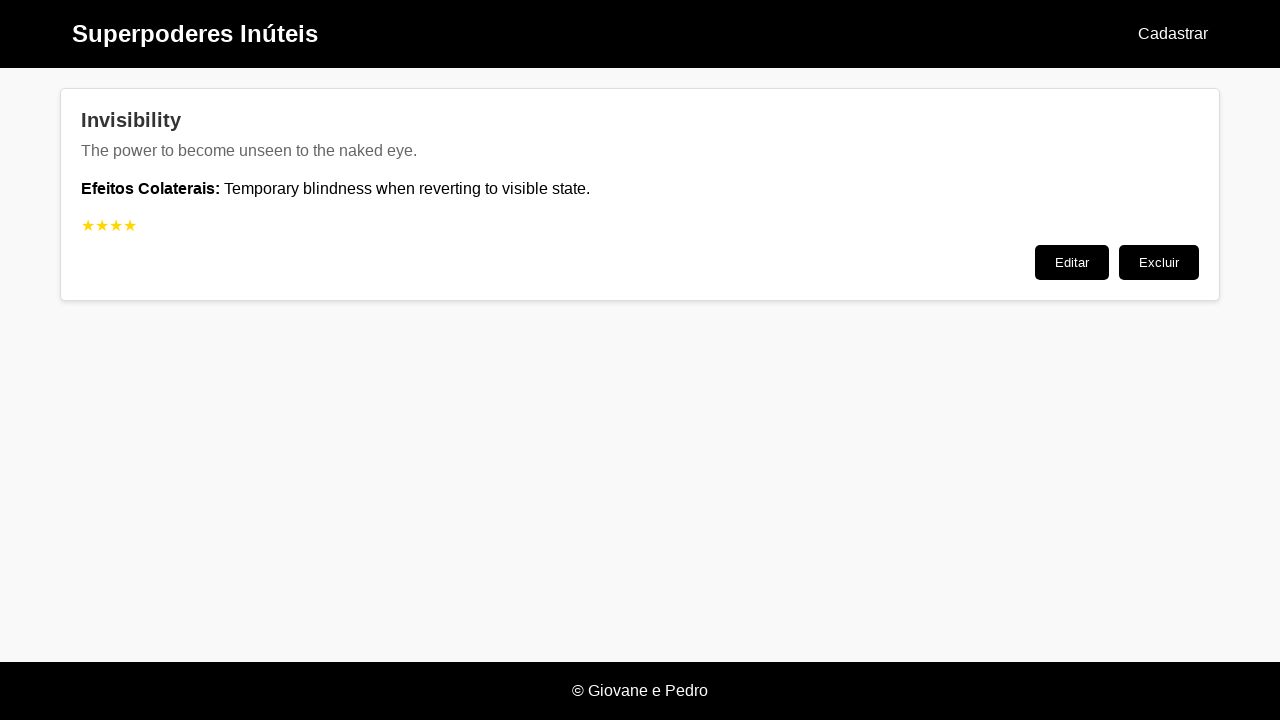

Powers list loaded successfully
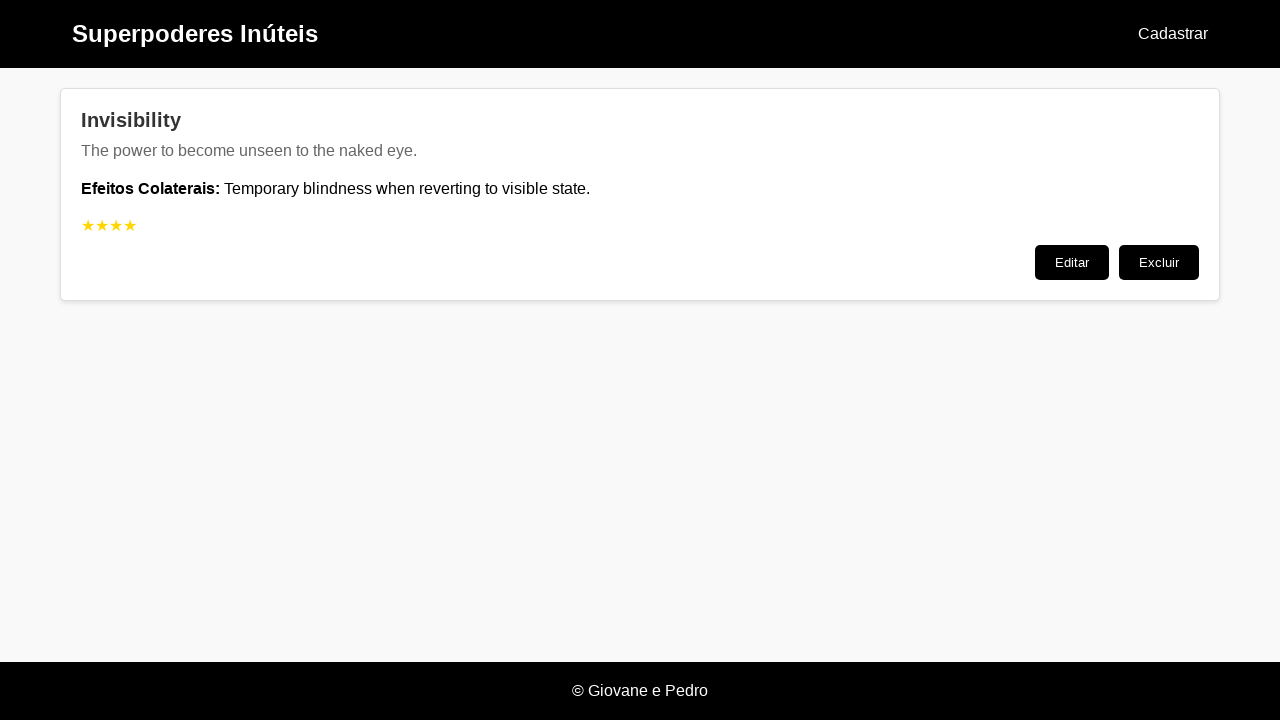

Clicked 'Editar' button on the 'Invisibility' power entry at (1072, 262) on .post:has(.post-title:text('Invisibility')) >> text=Editar
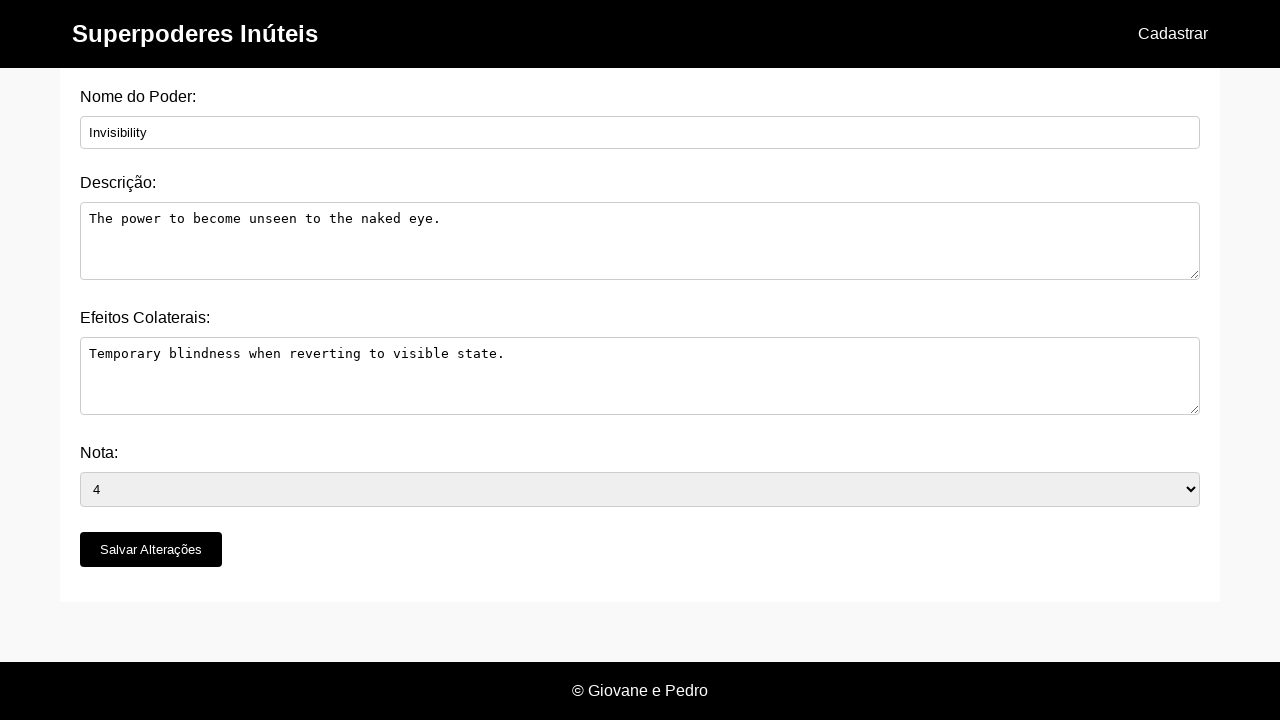

Cleared the power name field on #nome_do_poder
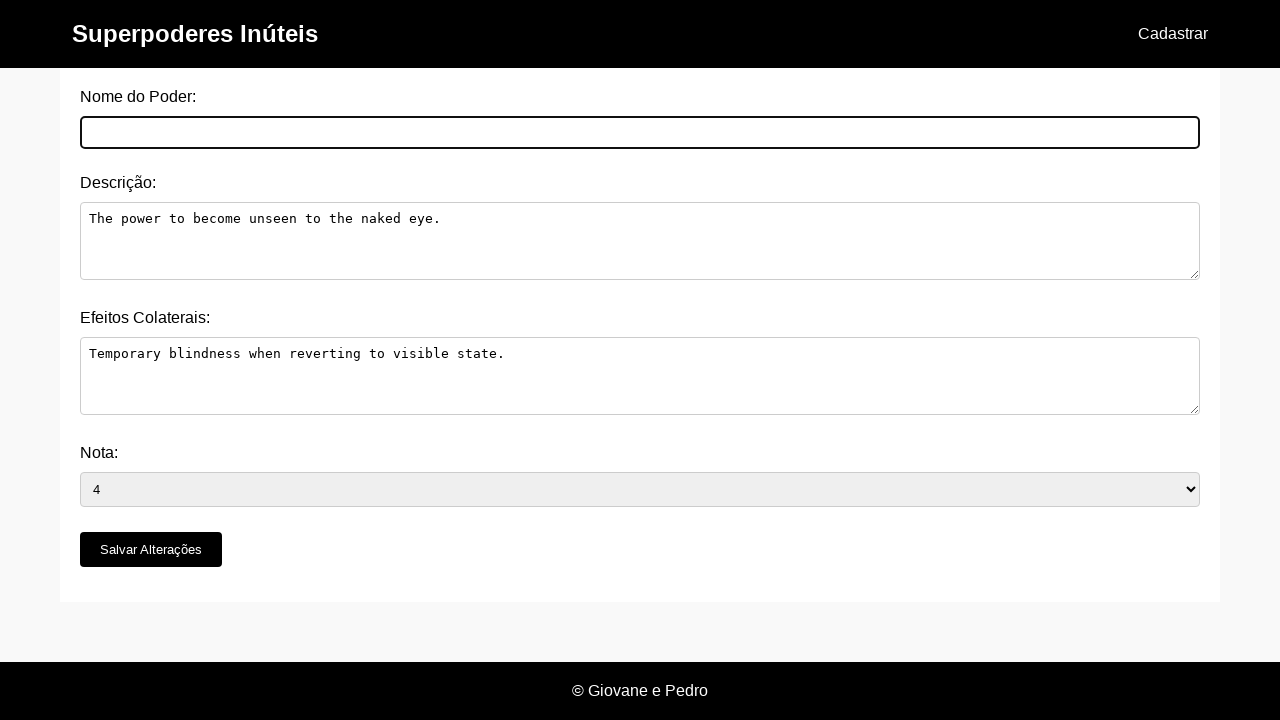

Filled power name field with new name 'Phase Shifting' on #nome_do_poder
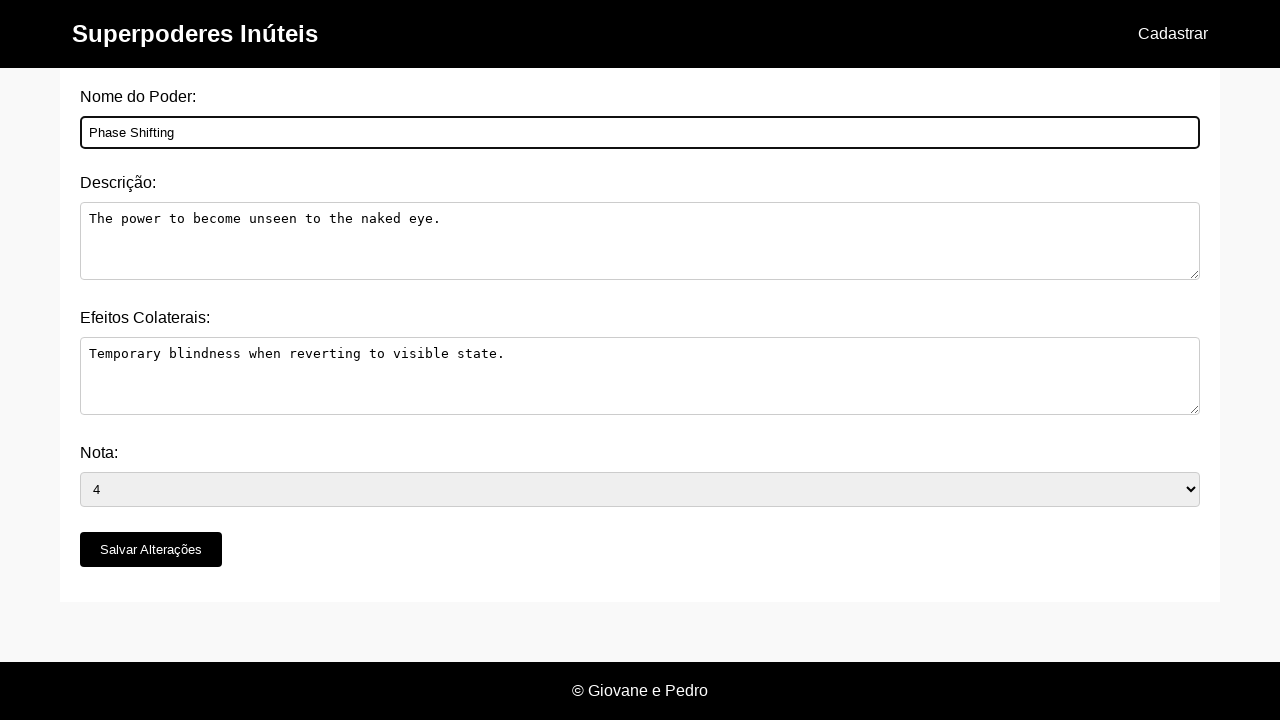

Clicked 'Salvar Alterações' button to submit the edit at (151, 550) on xpath=//button[@type='submit' and text()='Salvar Alterações']
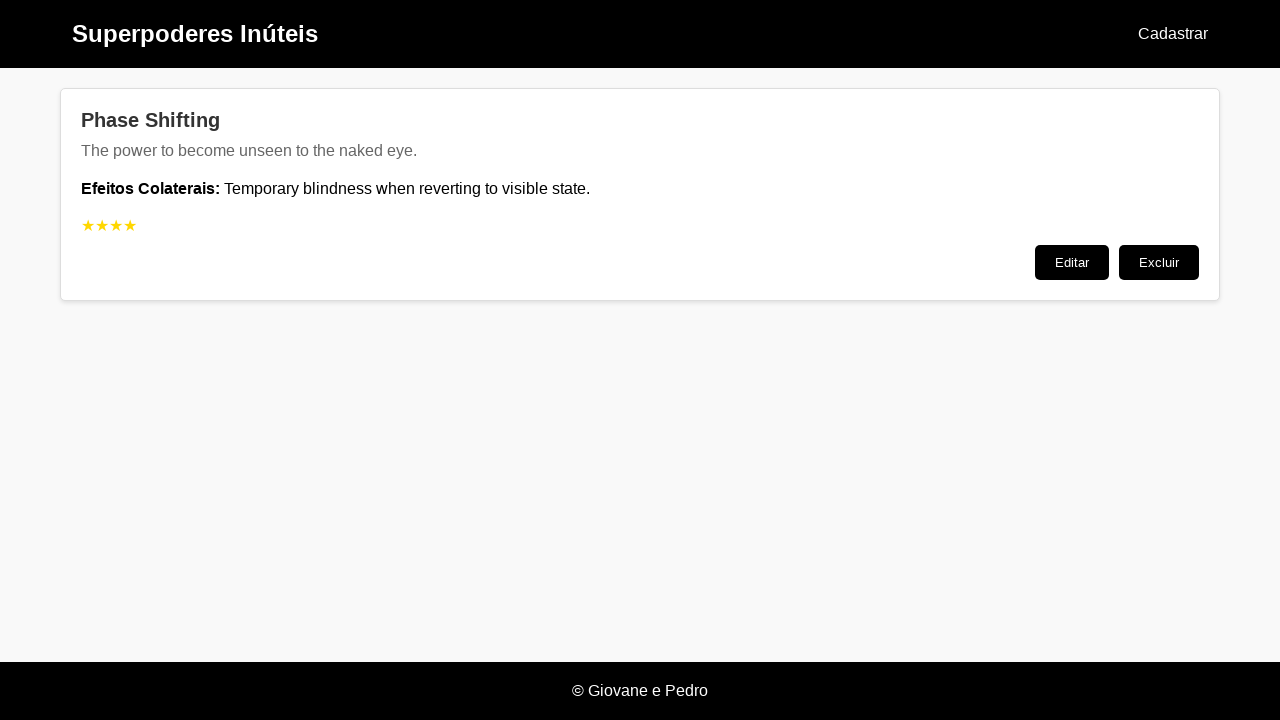

Navigated back to home page to verify changes
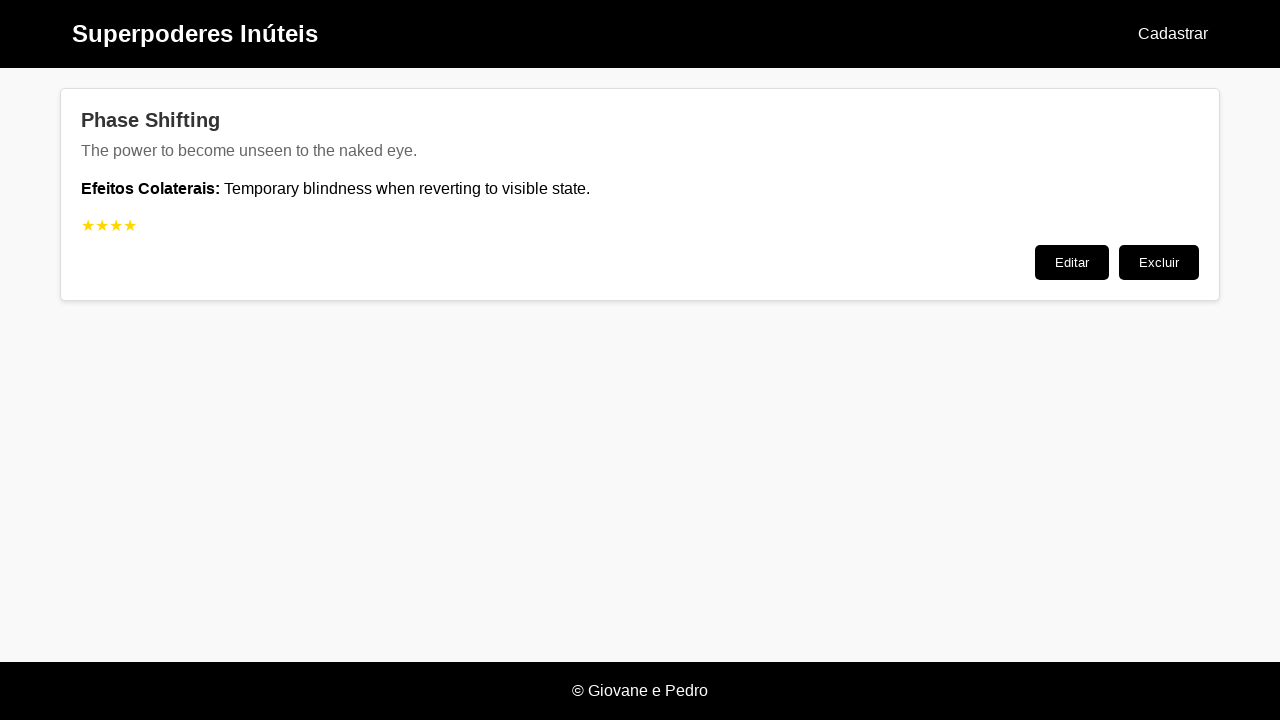

Verified that the power name was successfully updated to 'Phase Shifting'
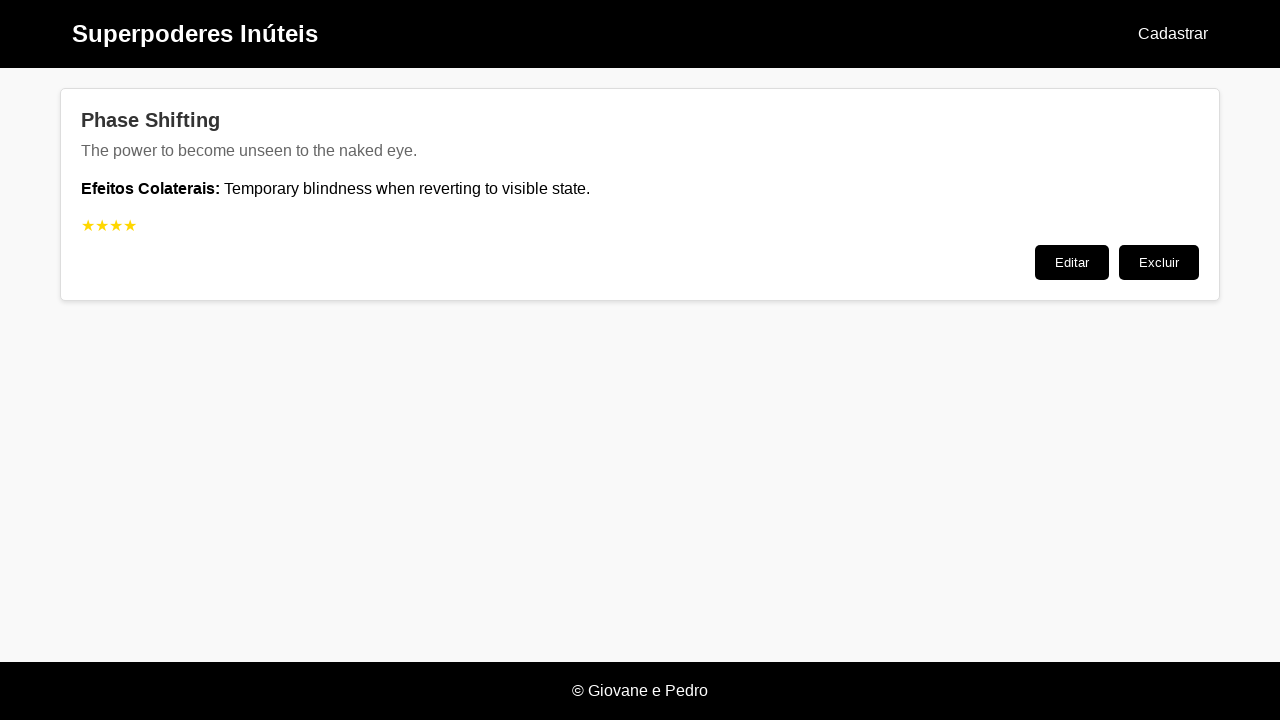

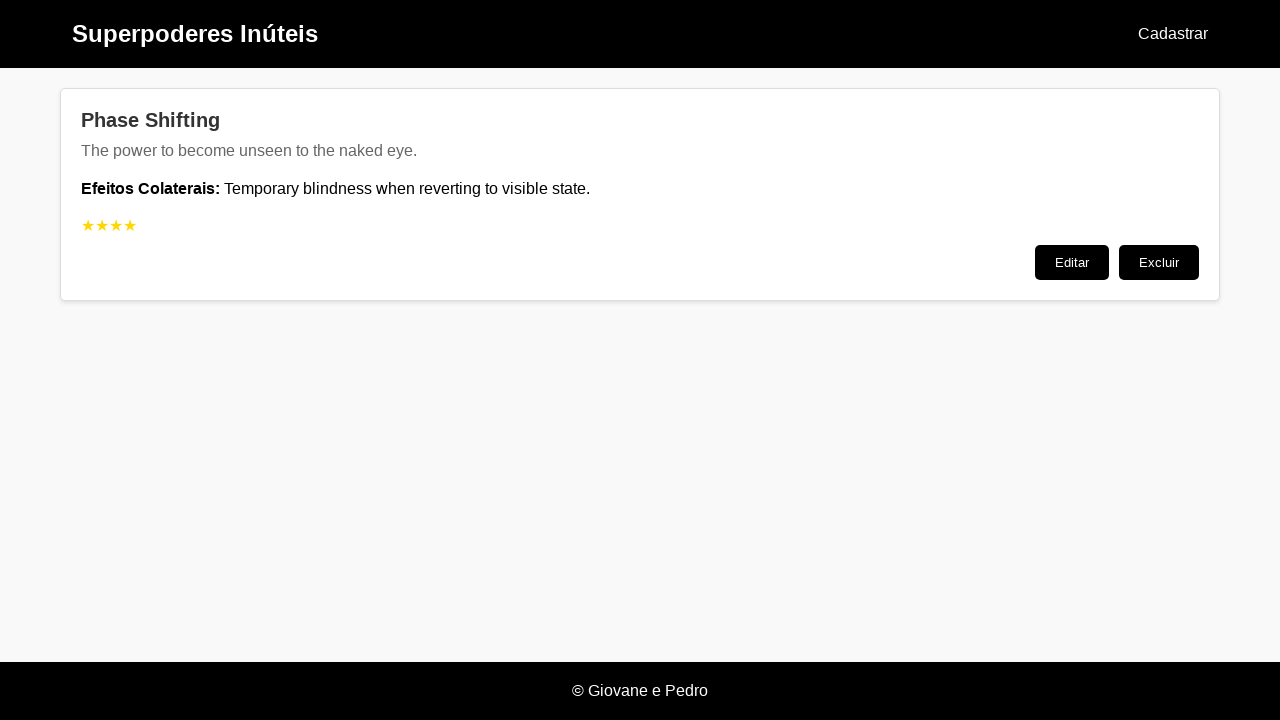